Tests radio button functionality by iterating through and clicking each sport radio button option

Starting URL: https://practice.cydeo.com/radio_buttons

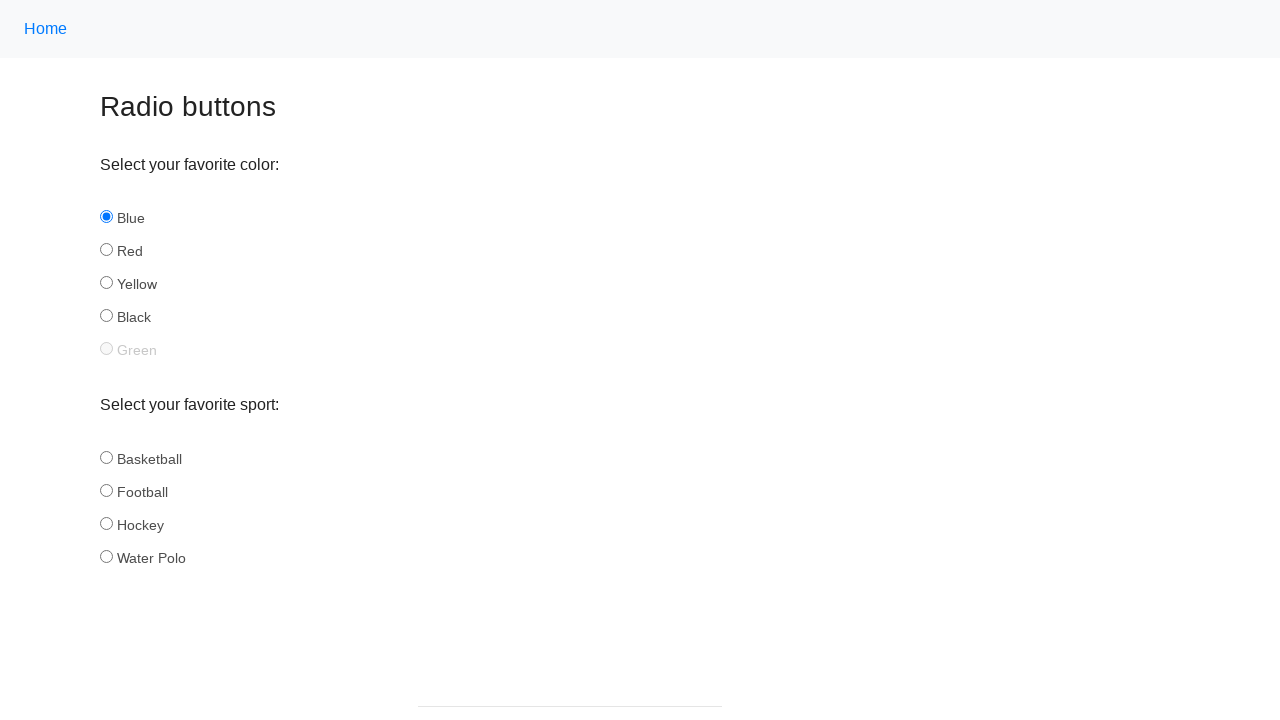

Navigated to radio button practice page
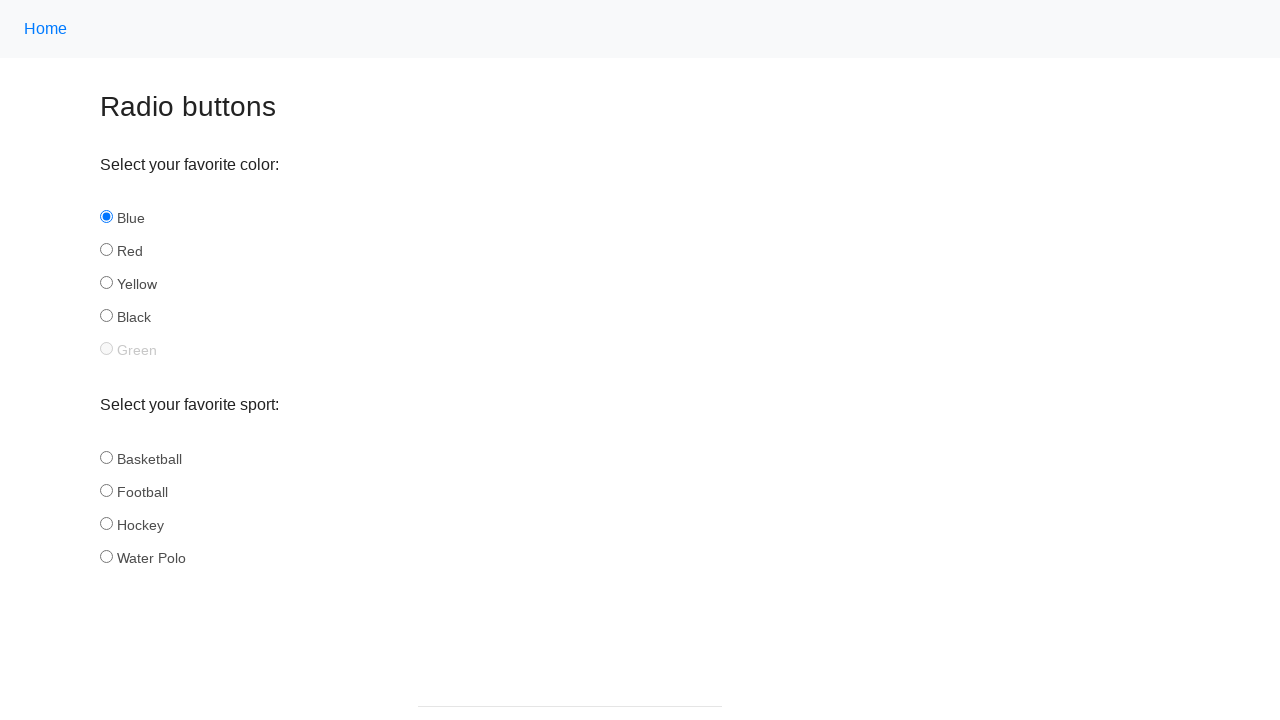

Located all sport radio button elements
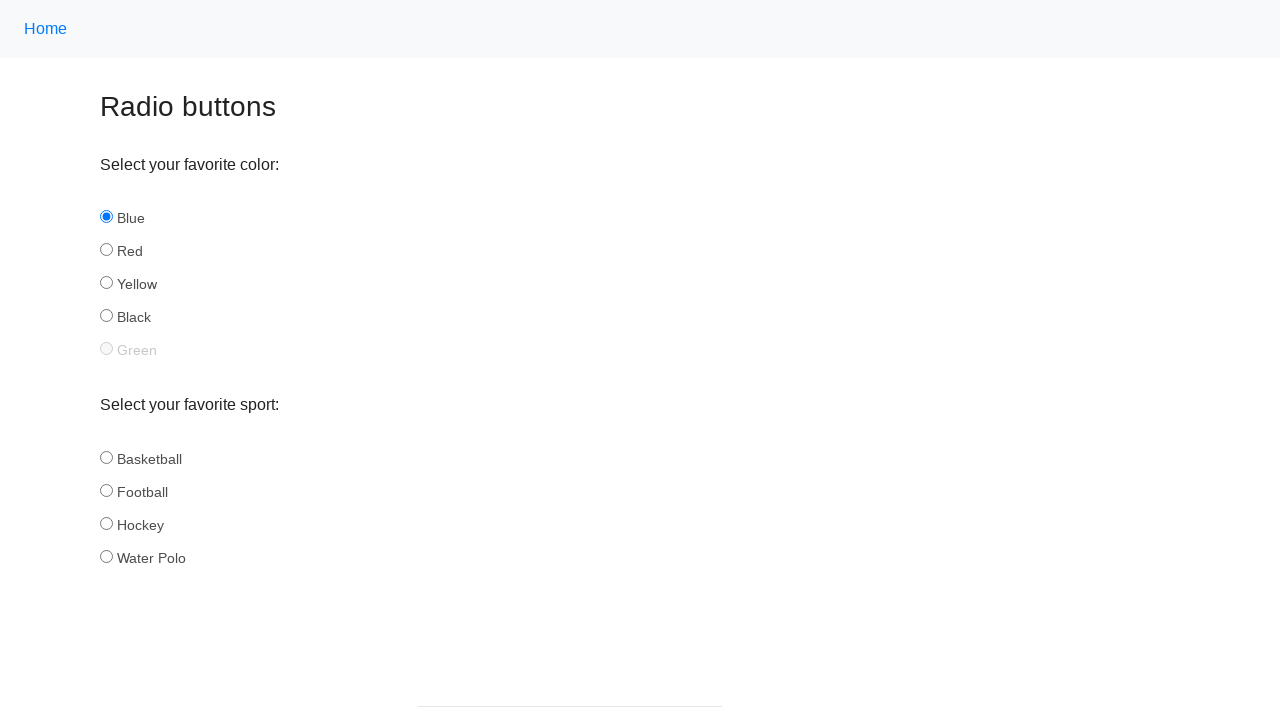

Clicked a sport radio button option at (106, 457) on input[name='sport'] >> nth=0
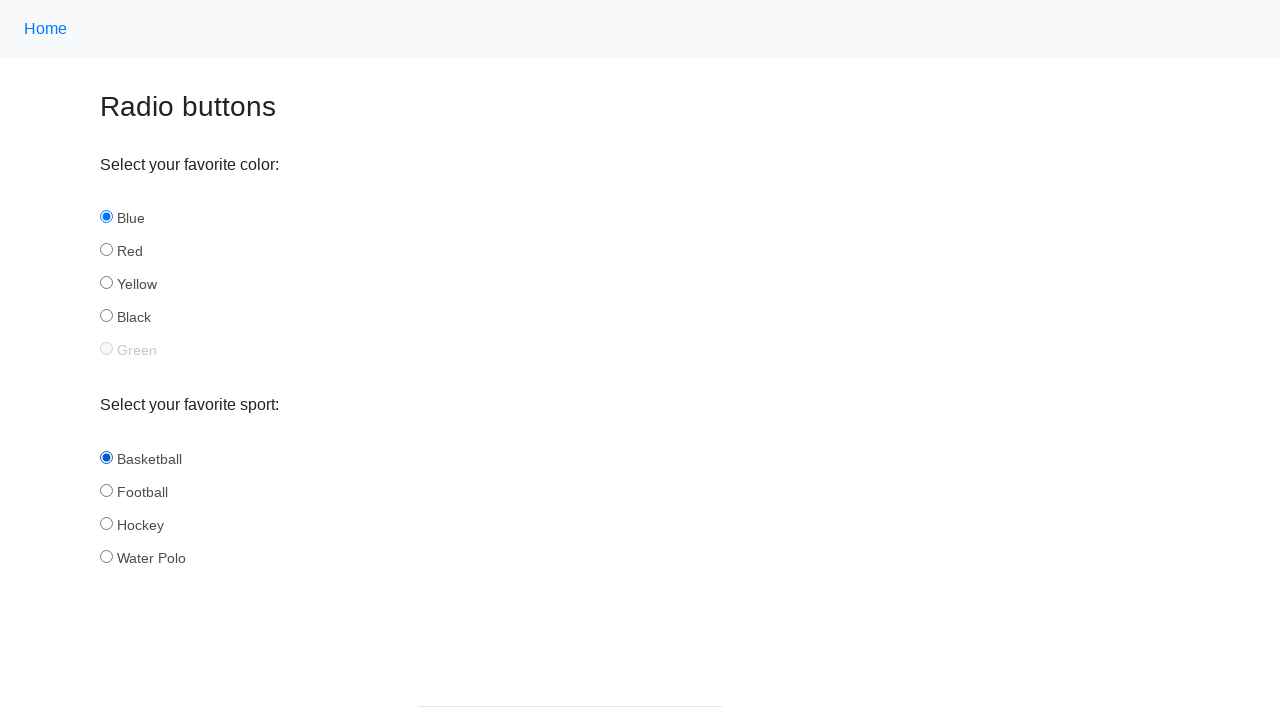

Waited 3 seconds between radio button clicks
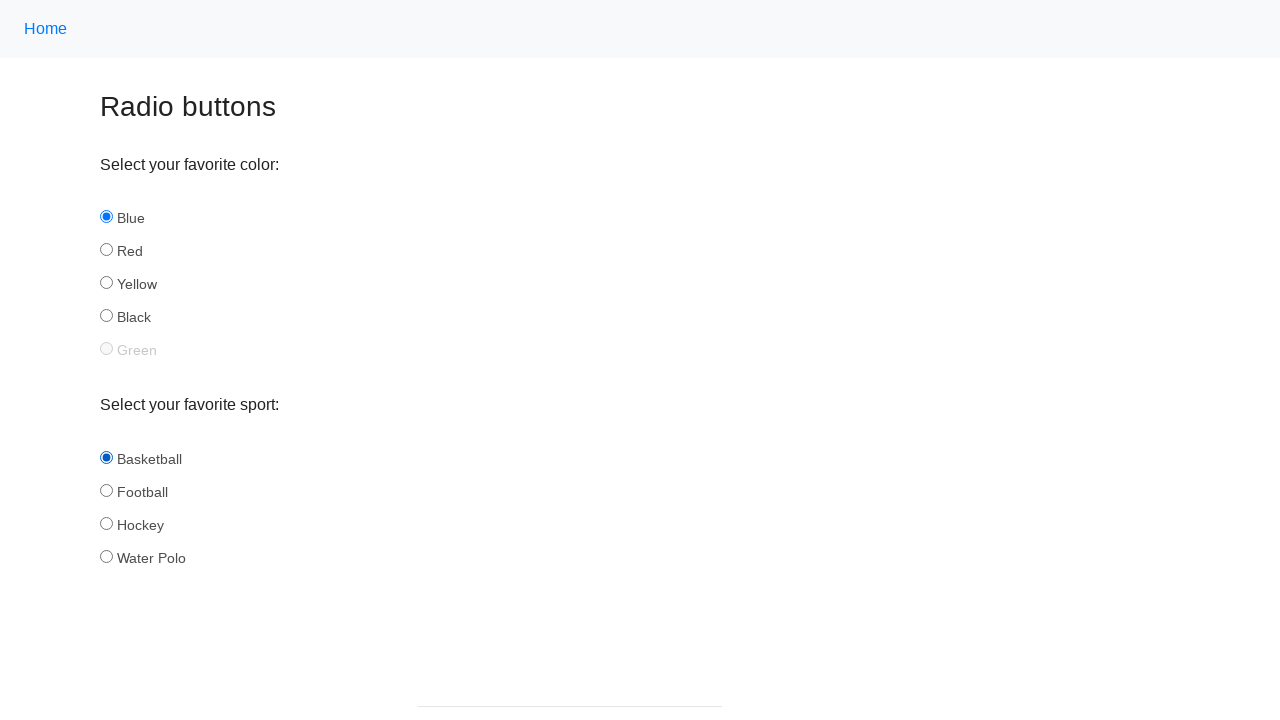

Clicked a sport radio button option at (106, 490) on input[name='sport'] >> nth=1
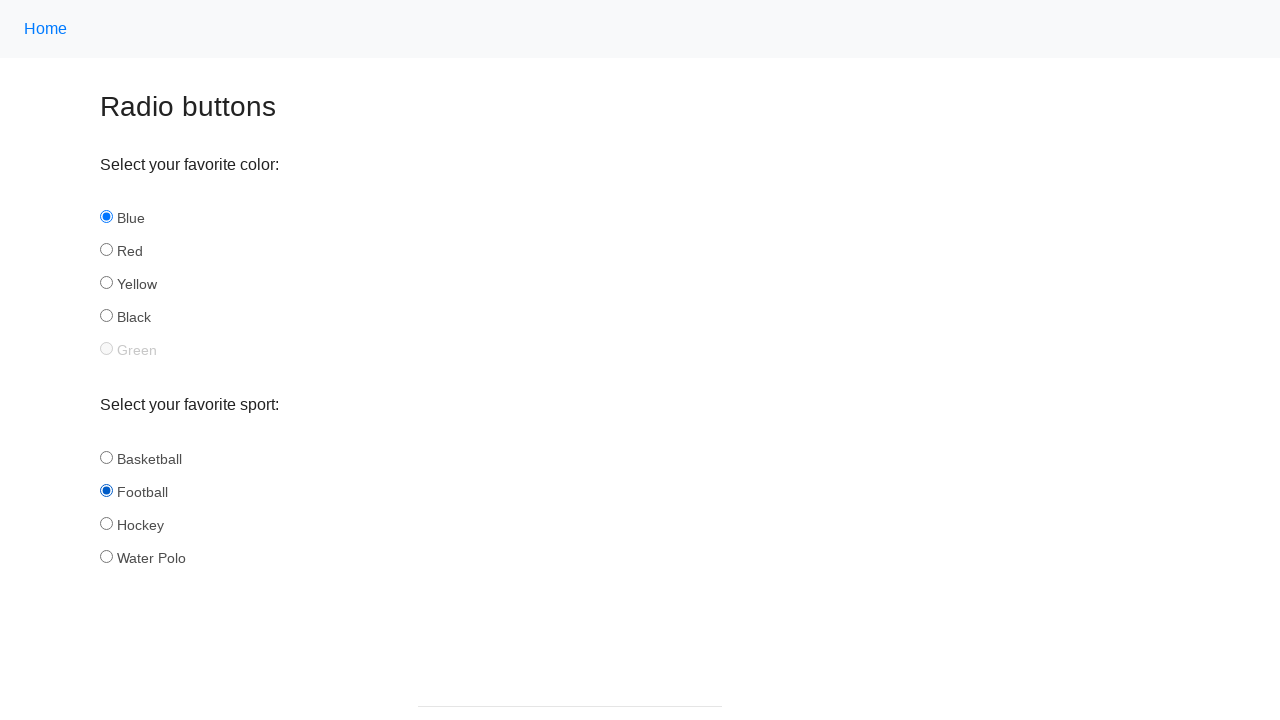

Waited 3 seconds between radio button clicks
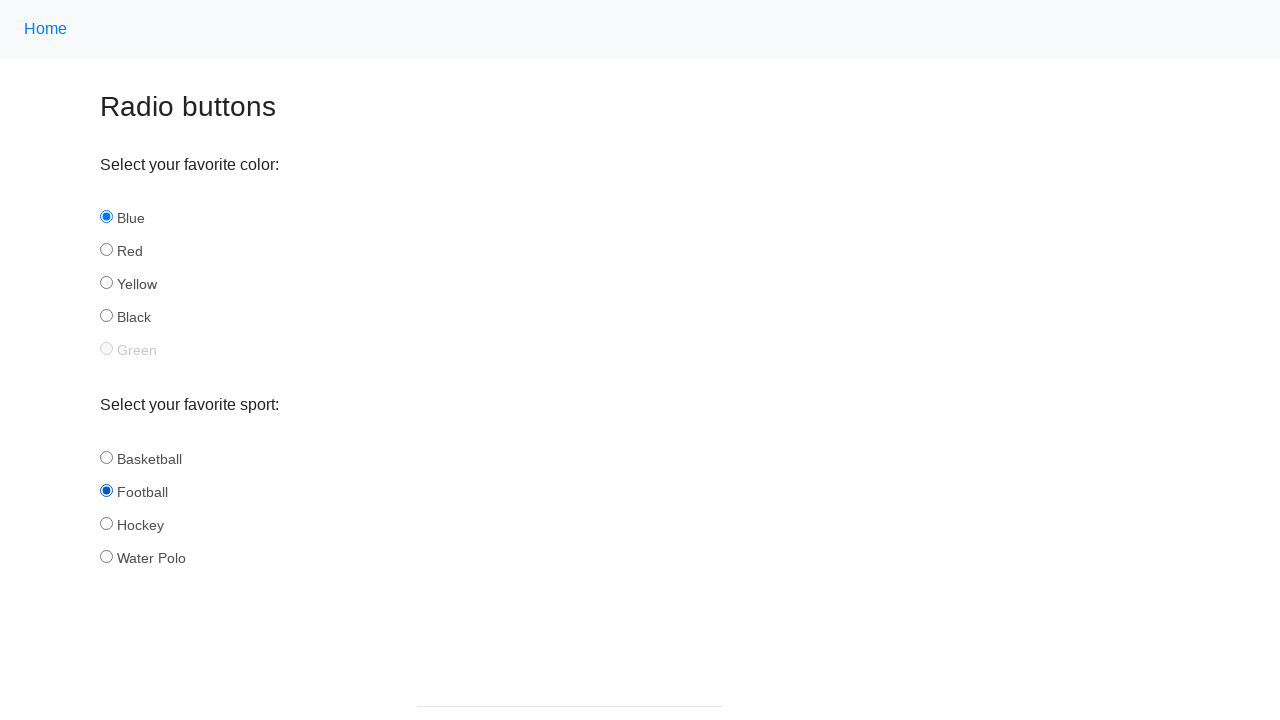

Clicked a sport radio button option at (106, 523) on input[name='sport'] >> nth=2
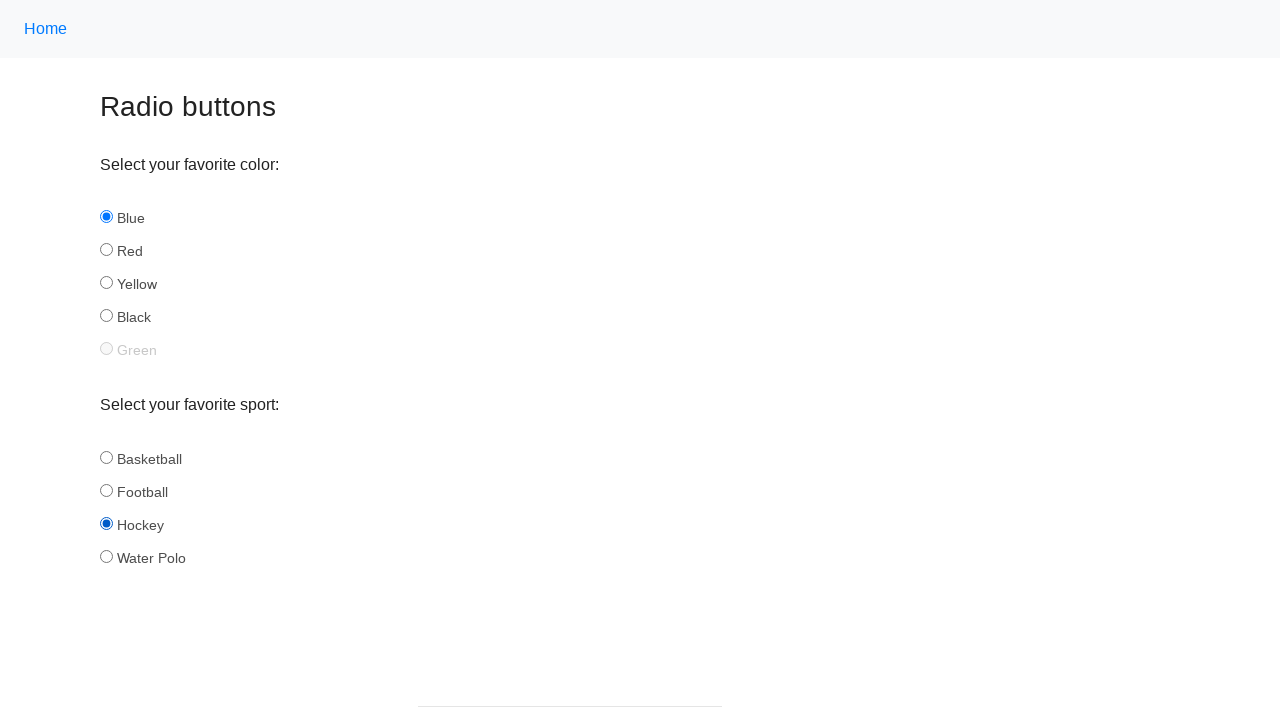

Waited 3 seconds between radio button clicks
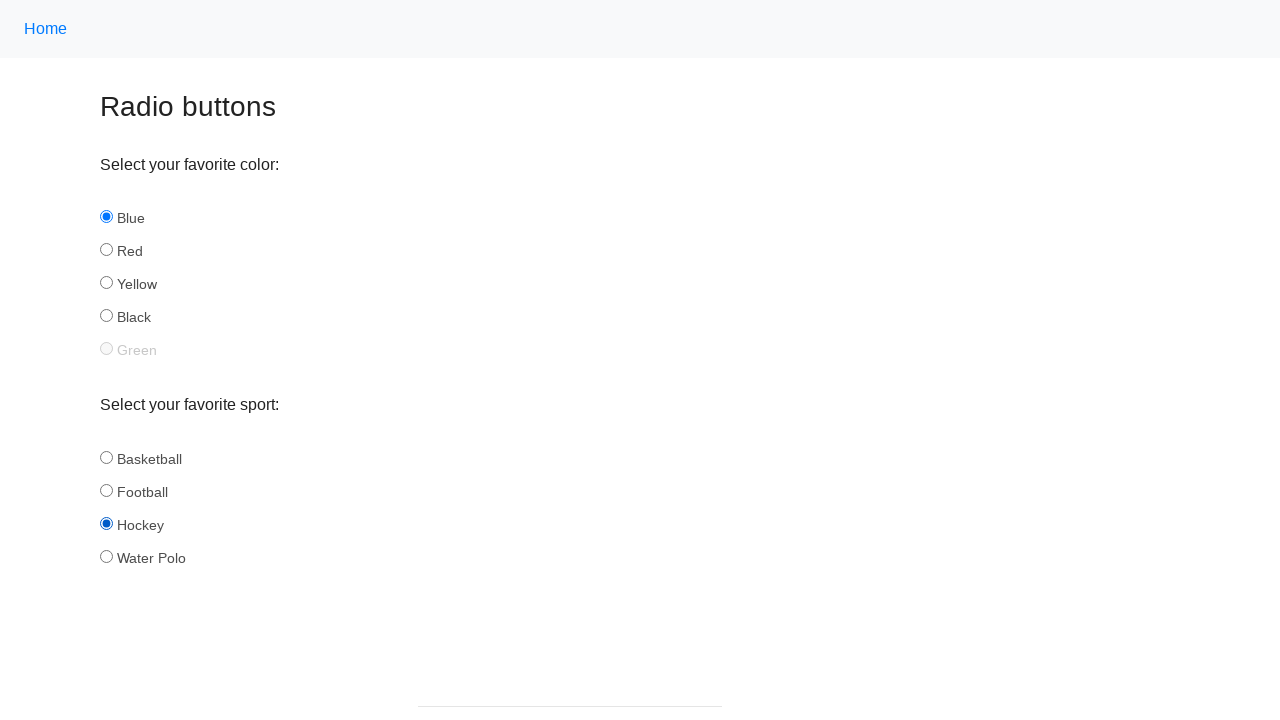

Clicked a sport radio button option at (106, 556) on input[name='sport'] >> nth=3
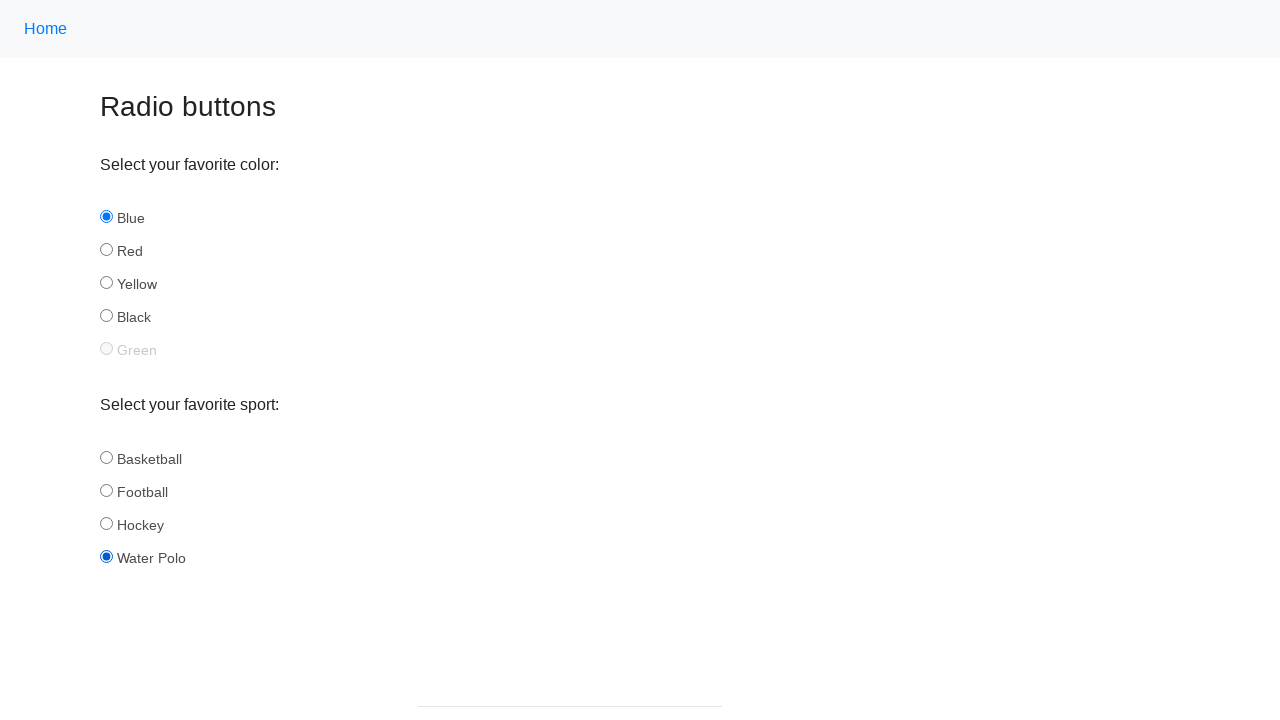

Waited 3 seconds between radio button clicks
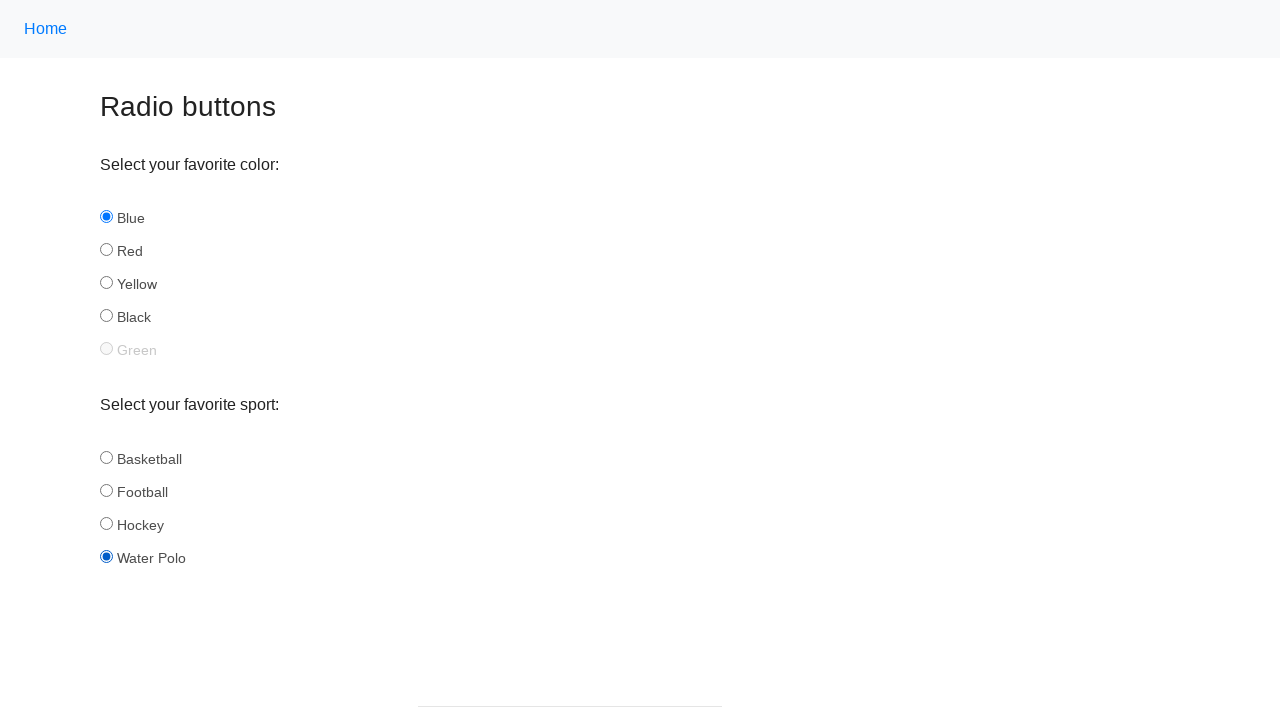

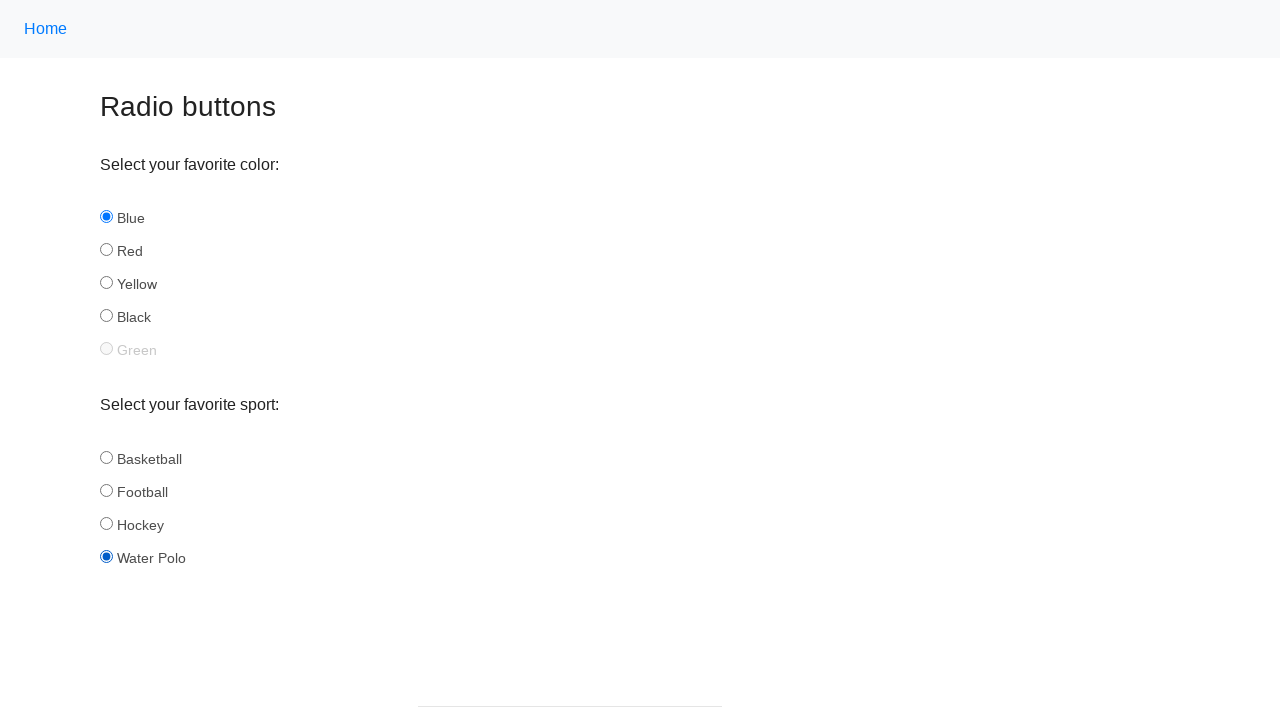